Navigates to the Kanaat Travel German website and retrieves the page title to verify the page loaded correctly.

Starting URL: https://kanaattravel.de/de/

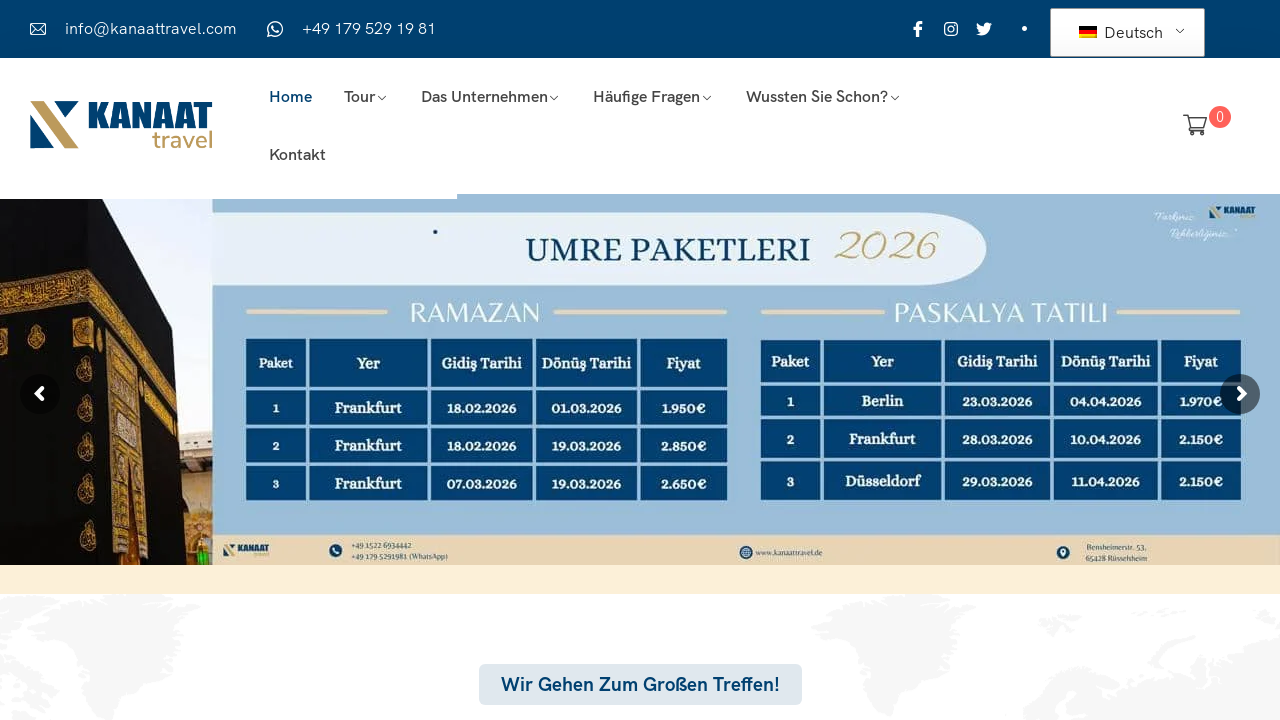

Waited for page to reach domcontentloaded state
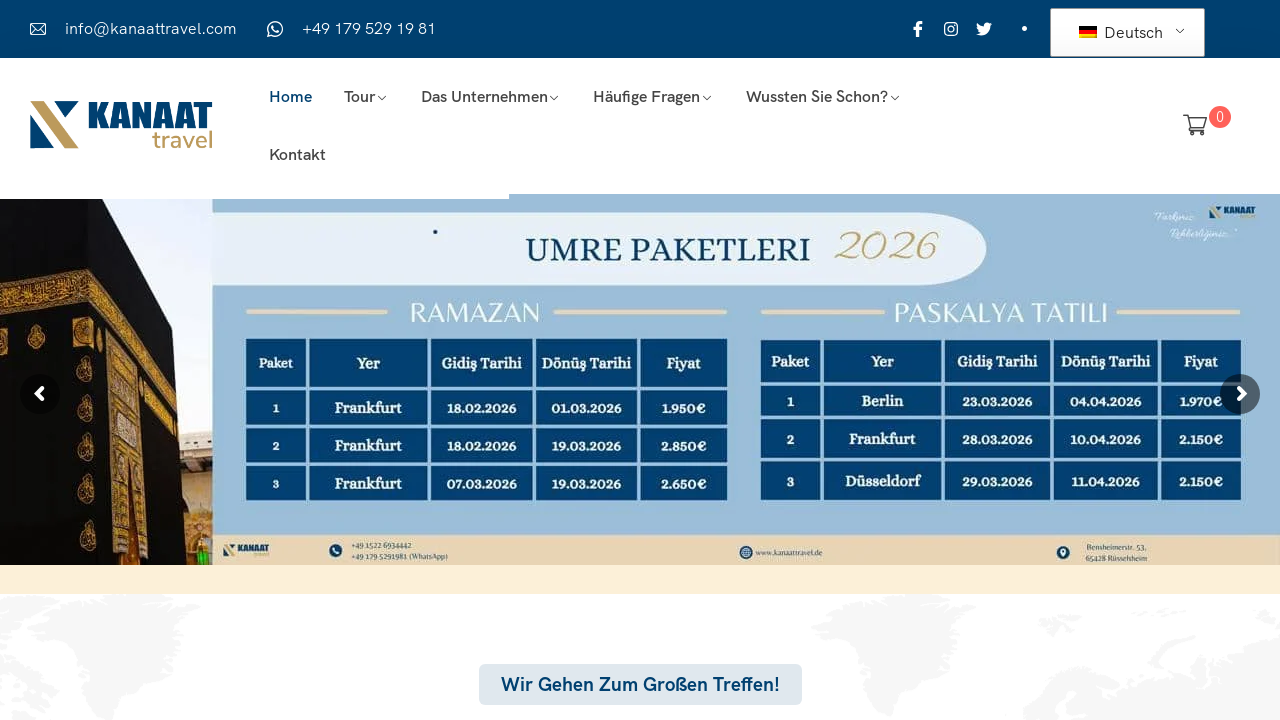

Retrieved page title: 'Kanaat Travel - Unser Unterschied, ist unsere Reiseführung'
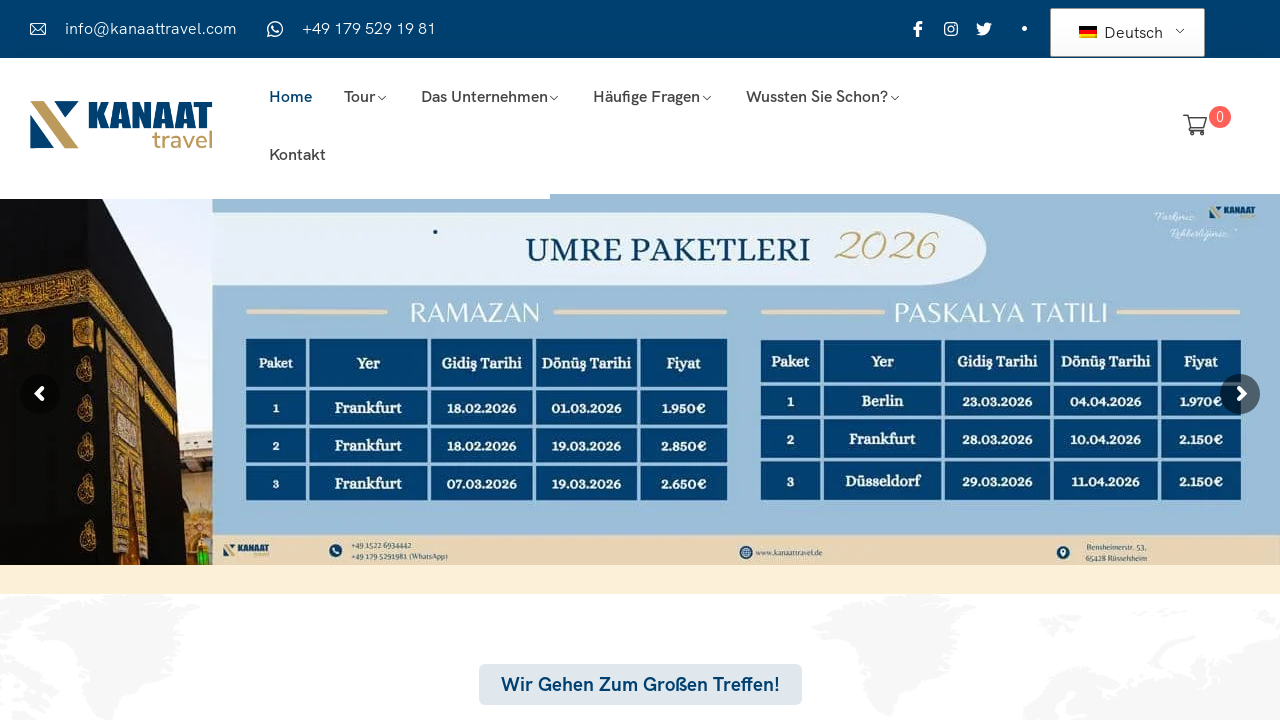

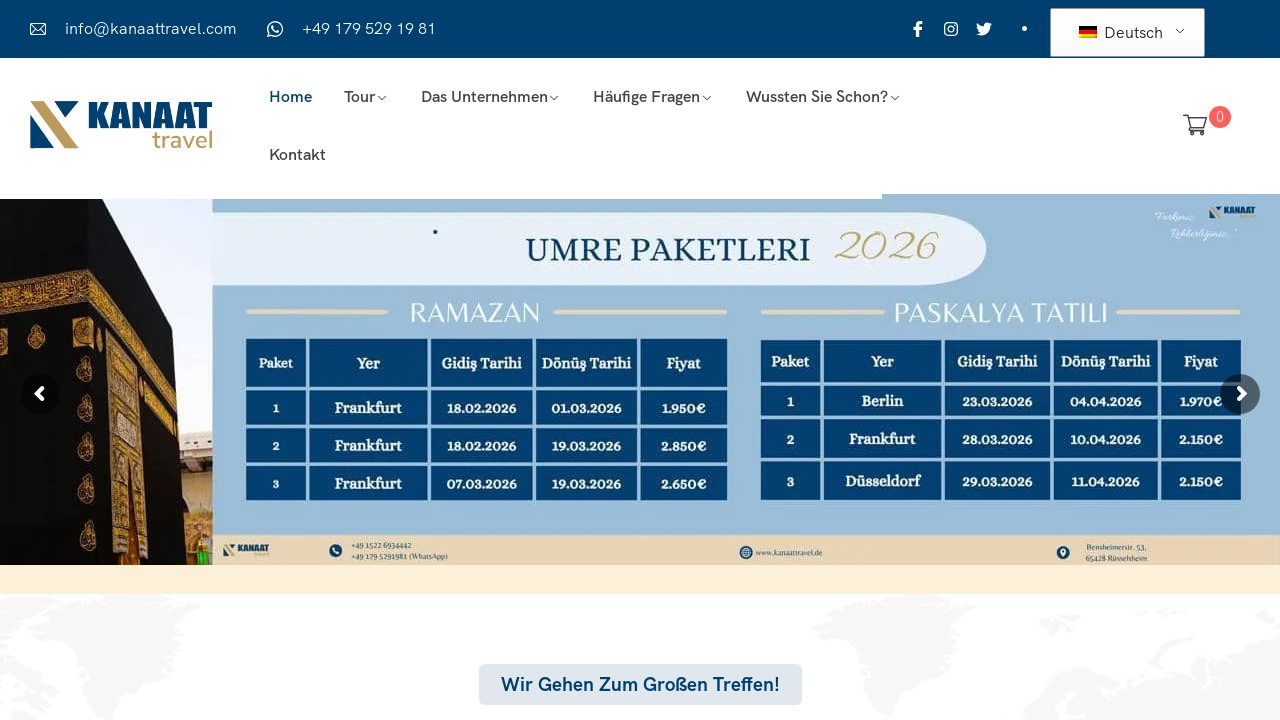